Tests a slow calculator web application by setting a delay, entering a mathematical expression (7+8), clicking equals, and verifying the result is 15

Starting URL: https://bonigarcia.dev/selenium-webdriver-java/slow-calculator.html

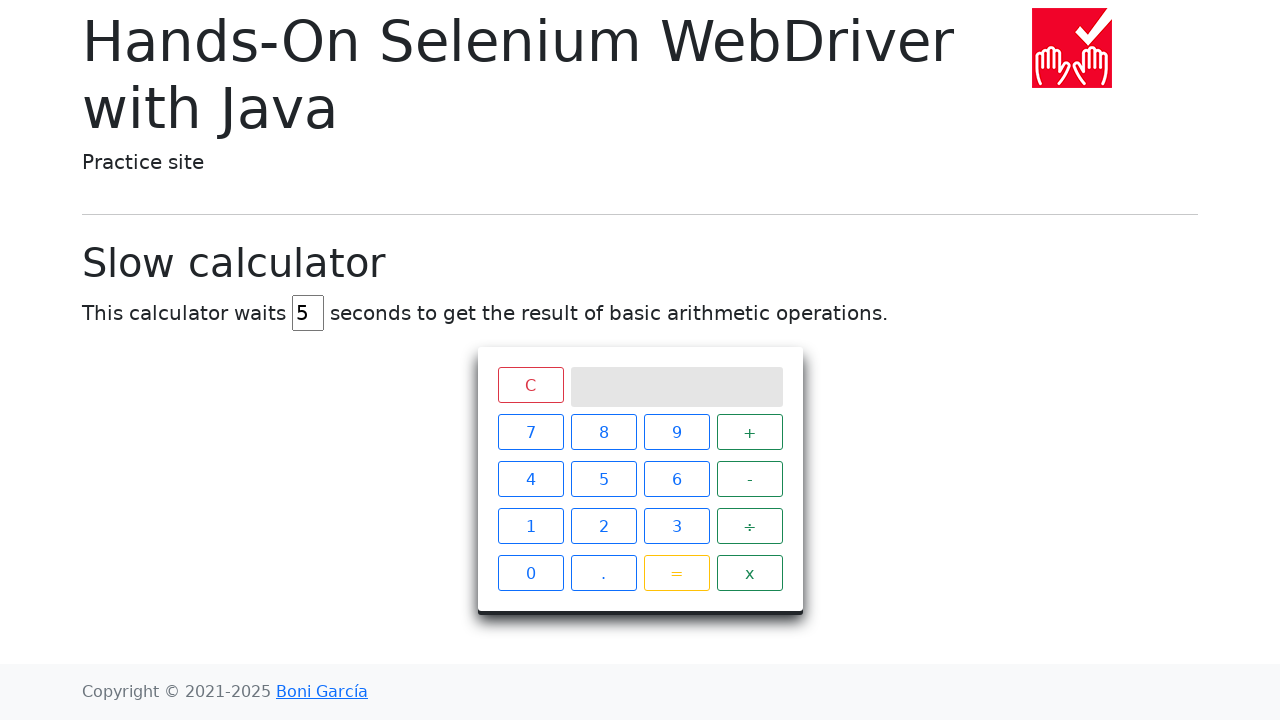

Cleared delay input field on #delay
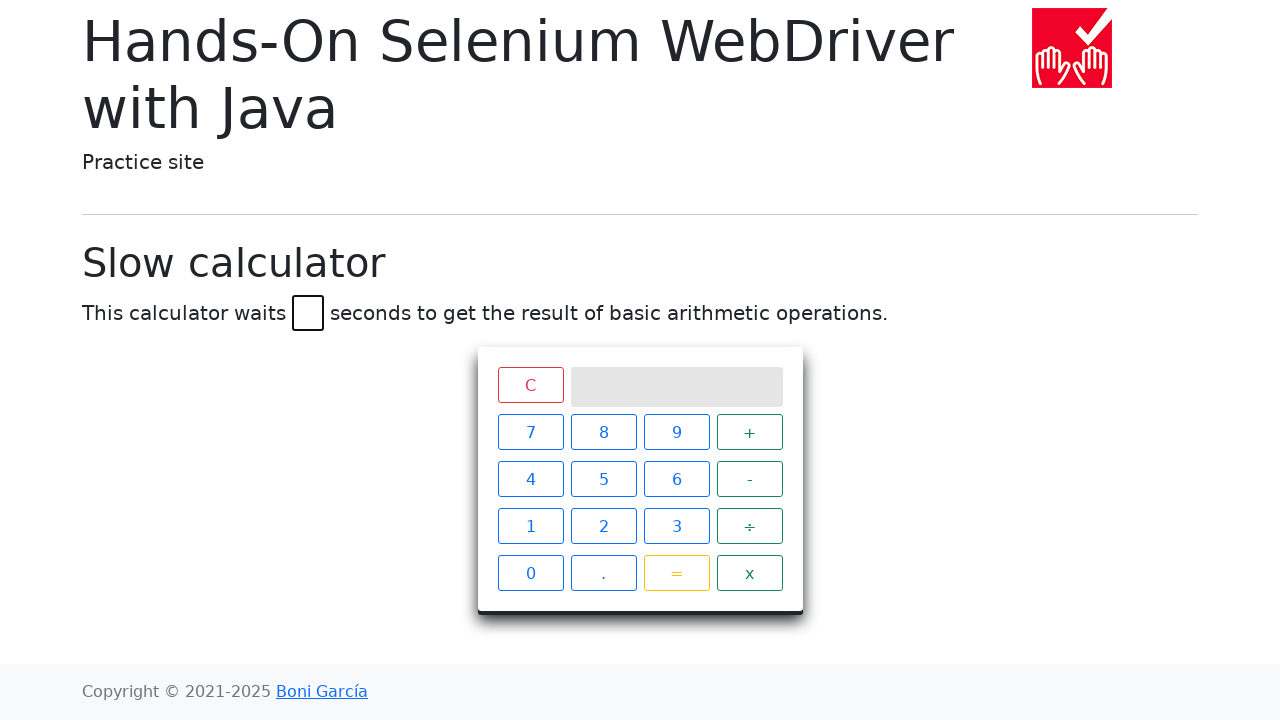

Set calculator delay to 45 seconds on #delay
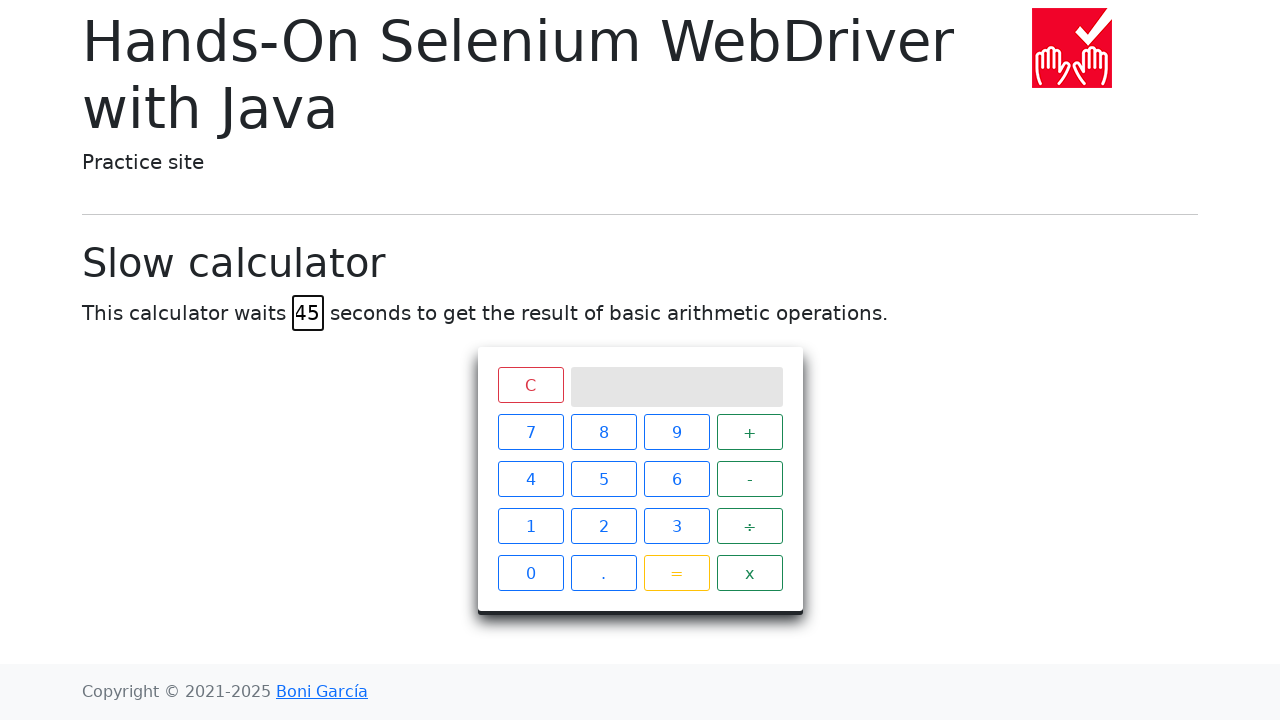

Clicked number 7 on calculator at (530, 432) on xpath=//span[@class='btn btn-outline-primary' and text()='7']
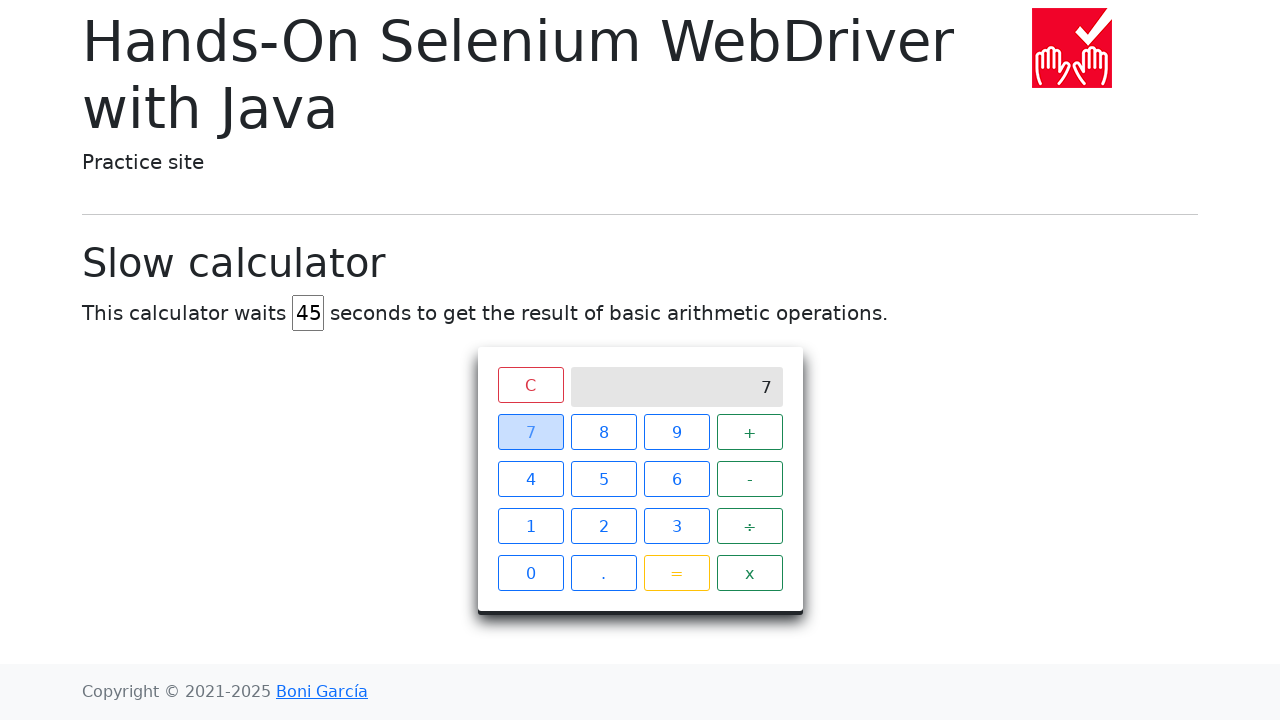

Clicked plus operator at (750, 432) on xpath=//span[@class='operator btn btn-outline-success' and text()='+']
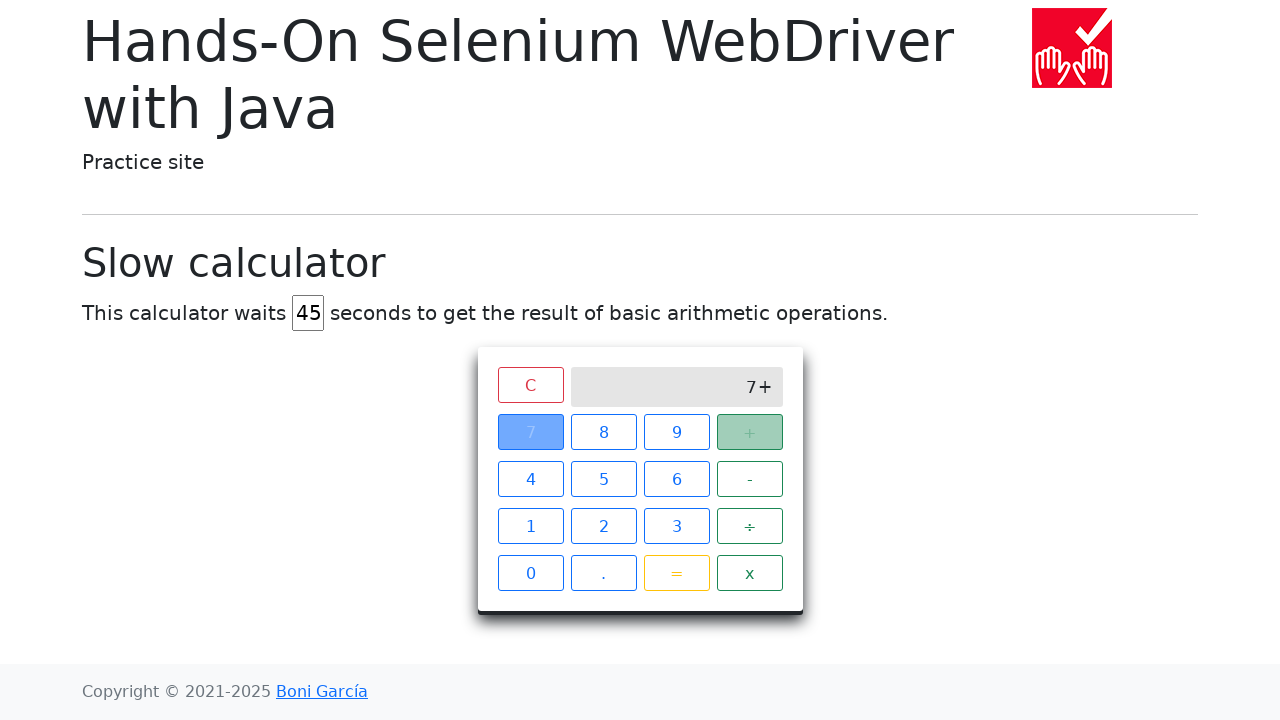

Clicked number 8 on calculator at (604, 432) on xpath=//span[@class='btn btn-outline-primary' and text()='8']
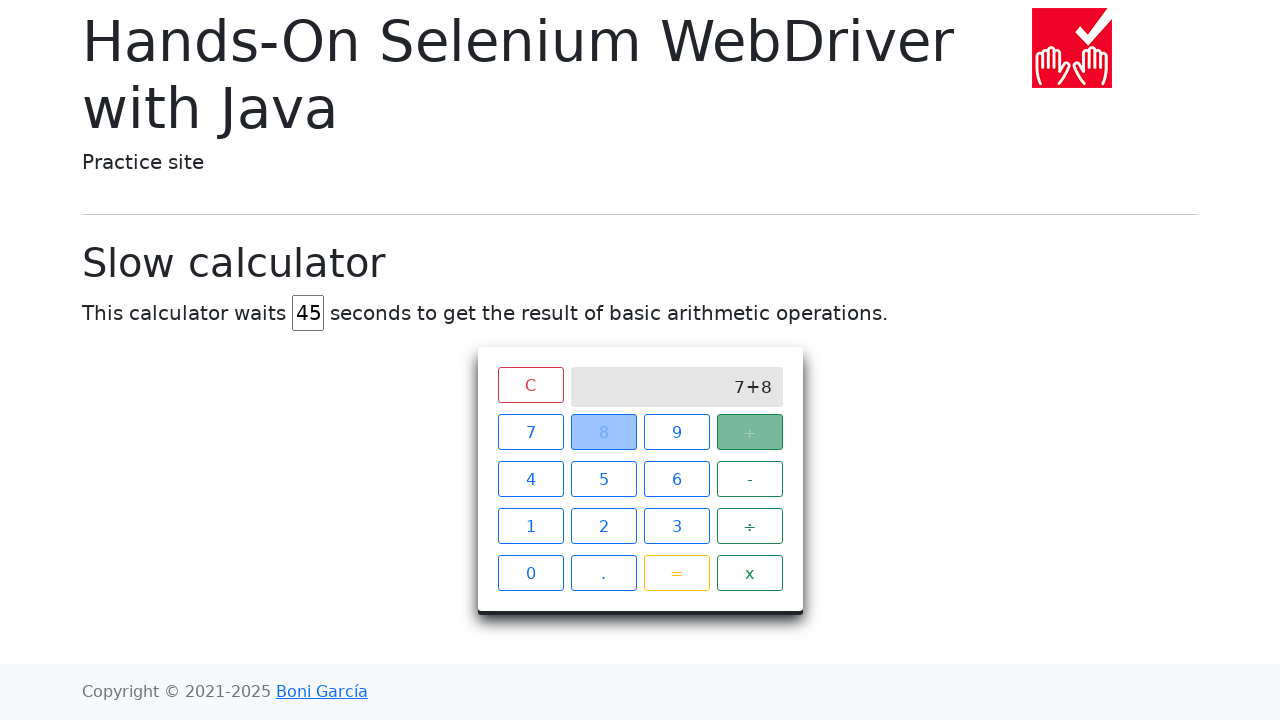

Clicked equals button to calculate result at (676, 573) on xpath=//span[contains(@class, 'btn-outline-warning') and text()='=']
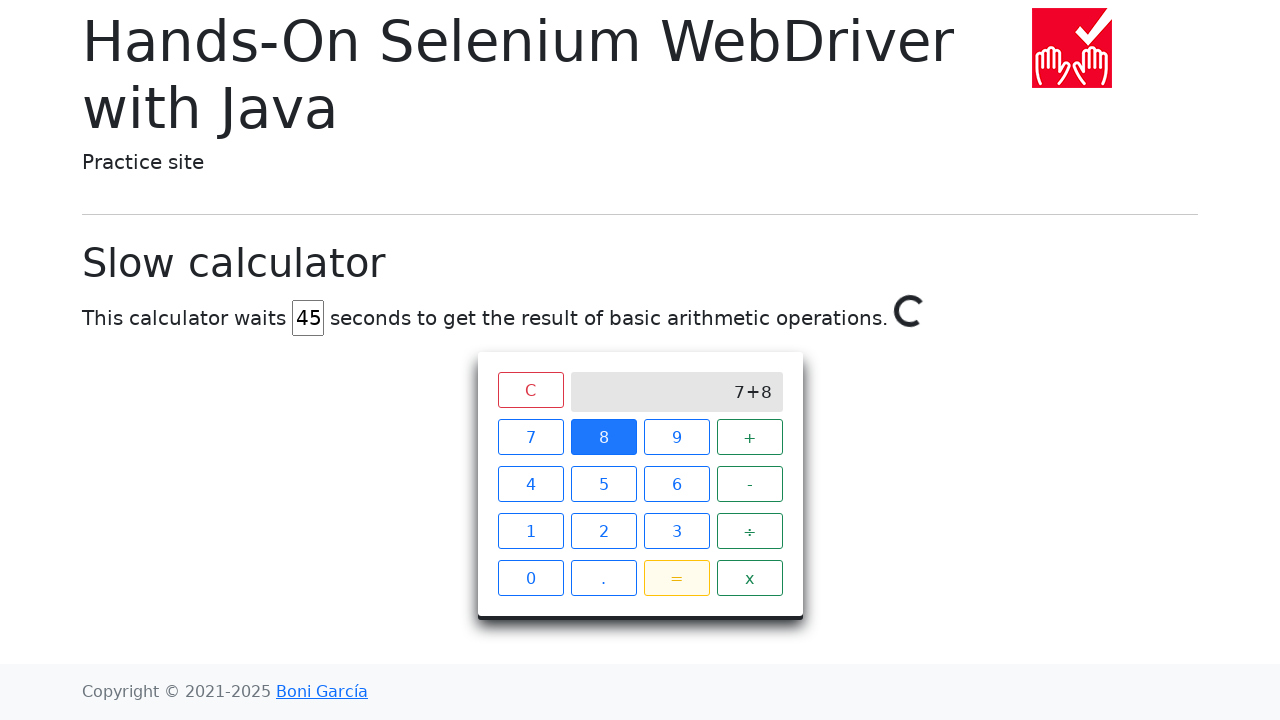

Verified calculator result is 15 after delay
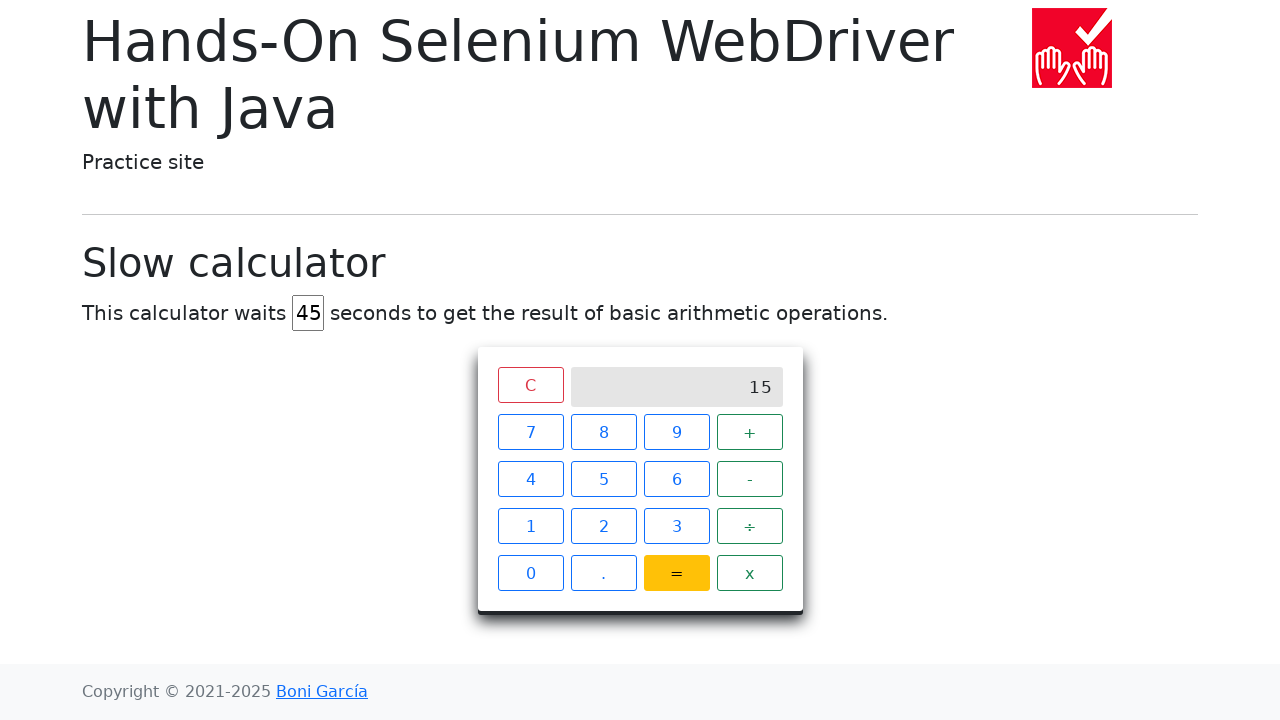

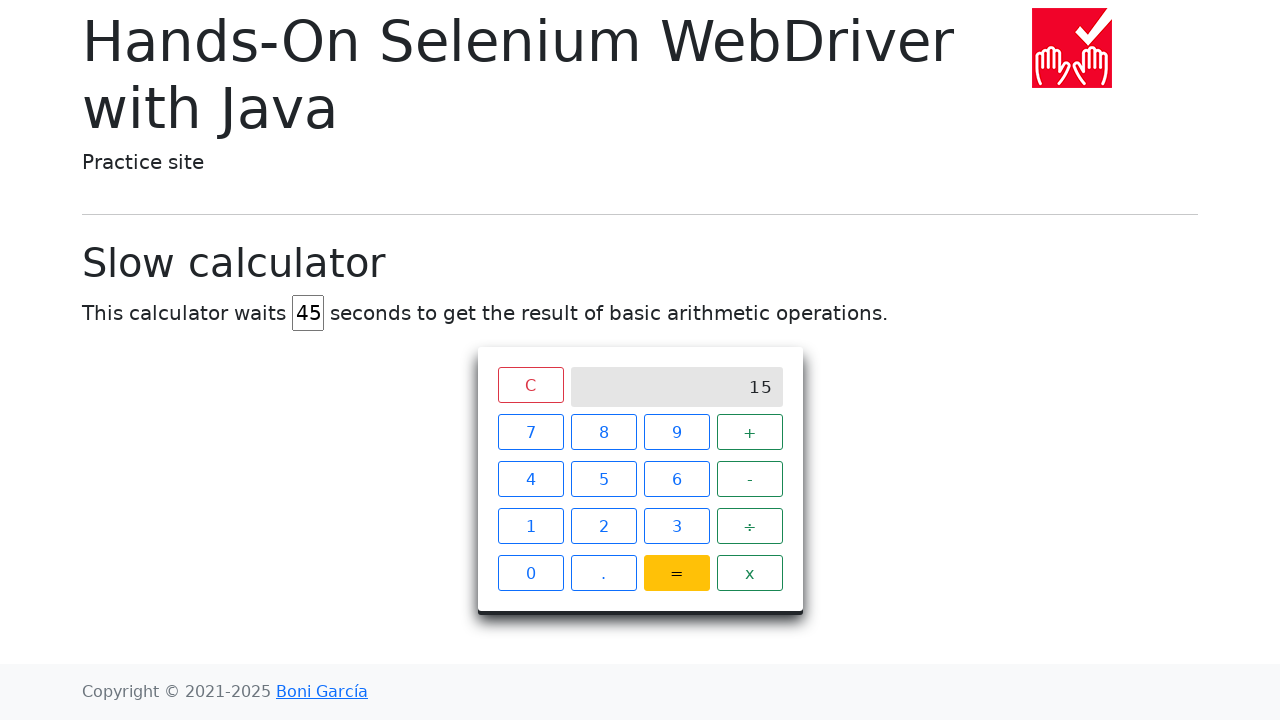